Tests play/pause functionality on YouTube video player by clicking the play/pause button twice to pause and resume the video

Starting URL: https://www.youtube.com/watch?v=dQw4w9WgXcQ

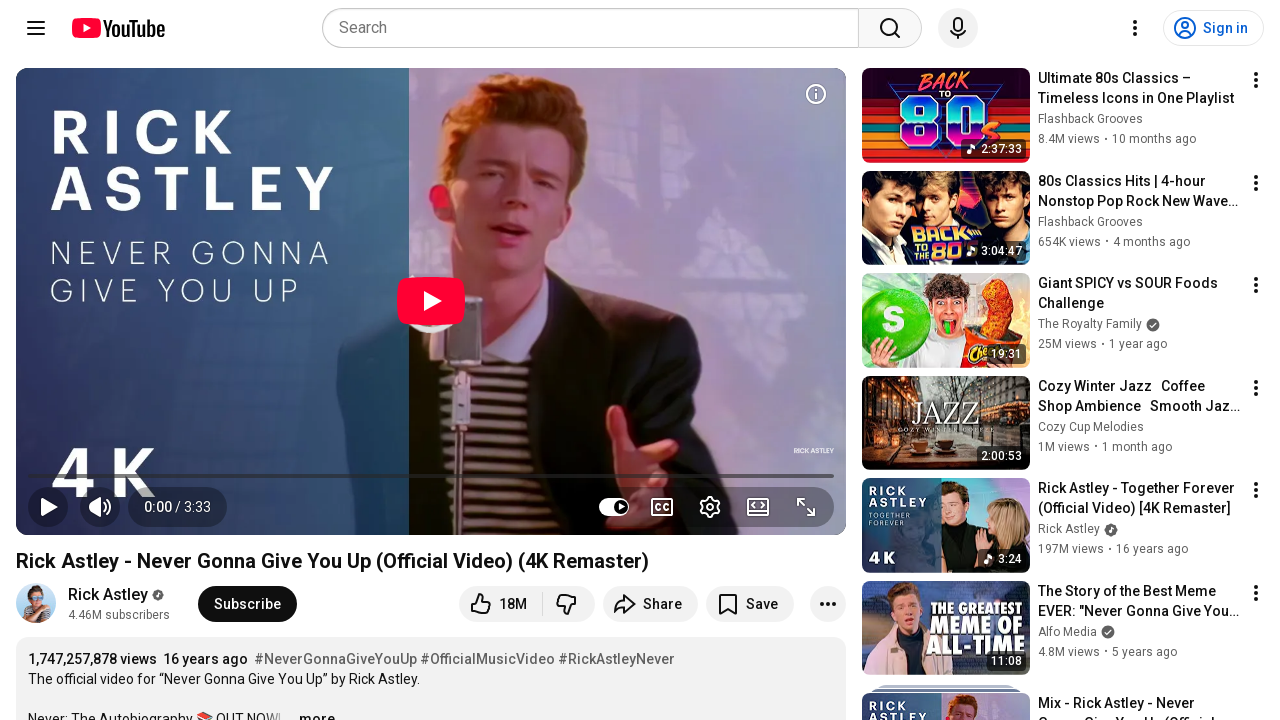

Navigated to YouTube video URL (Rick Roll)
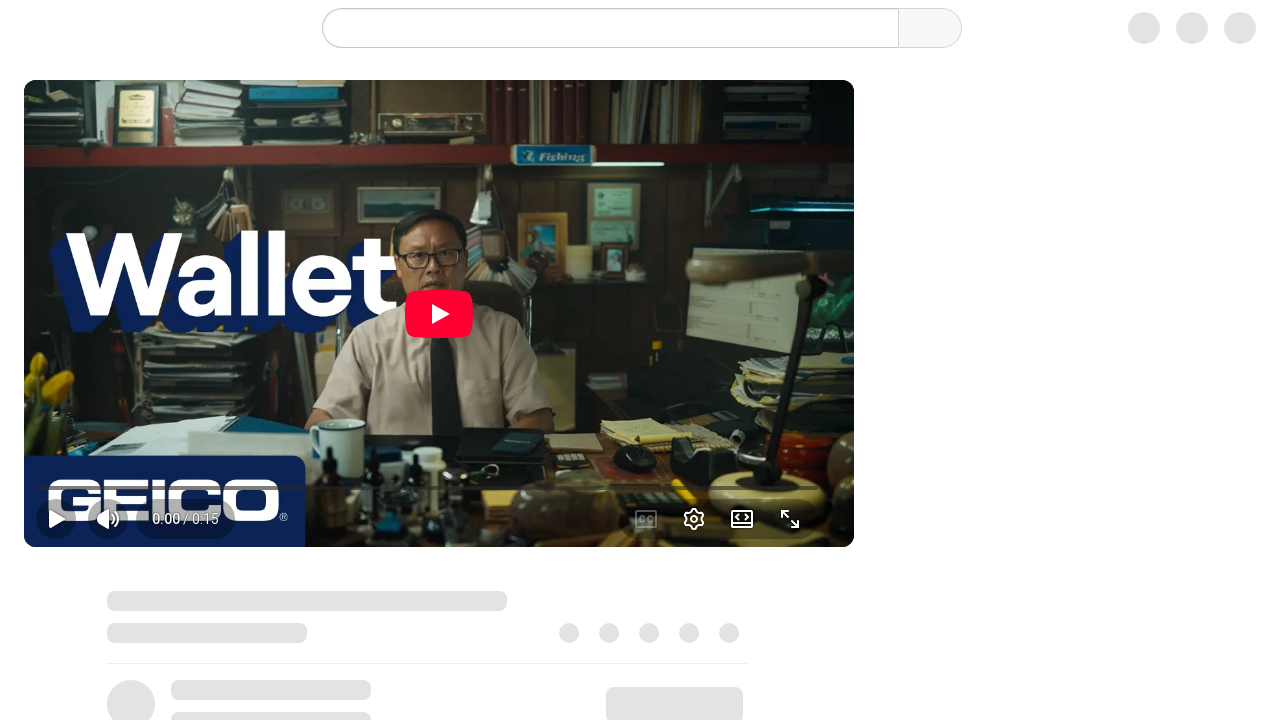

Play/pause button loaded and is clickable
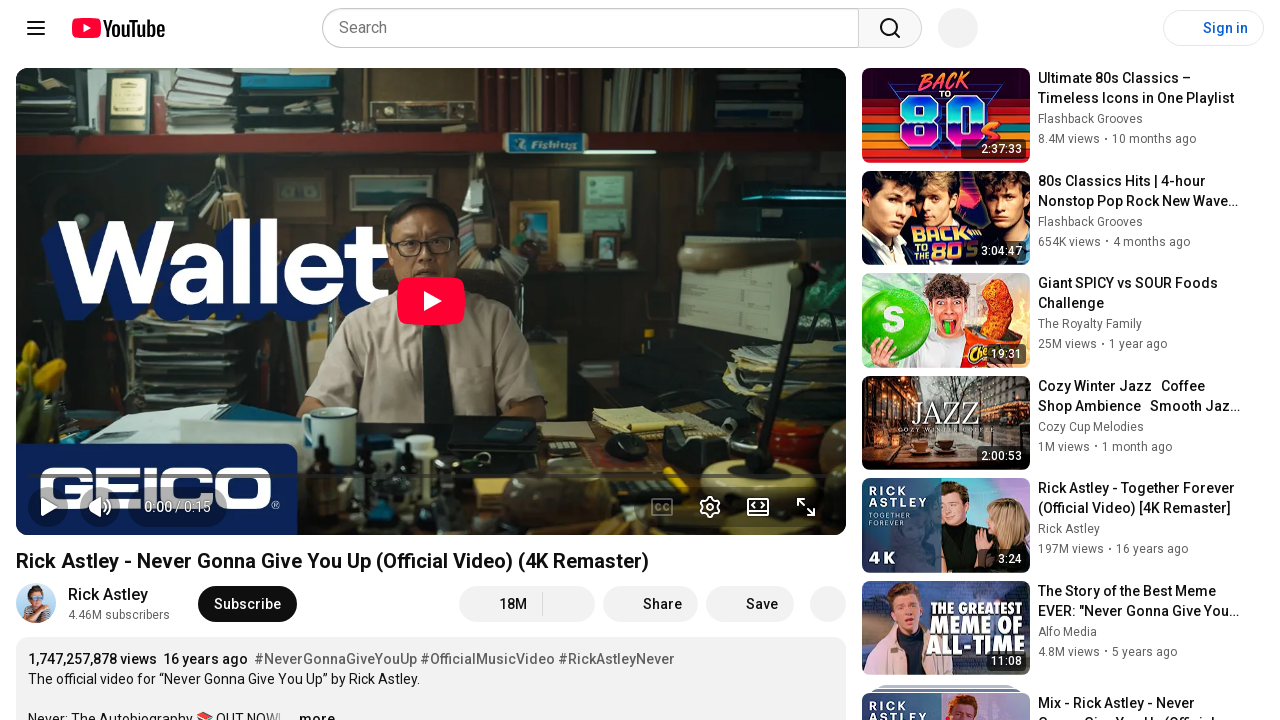

Clicked play/pause button to pause the video at (48, 507) on .ytp-play-button
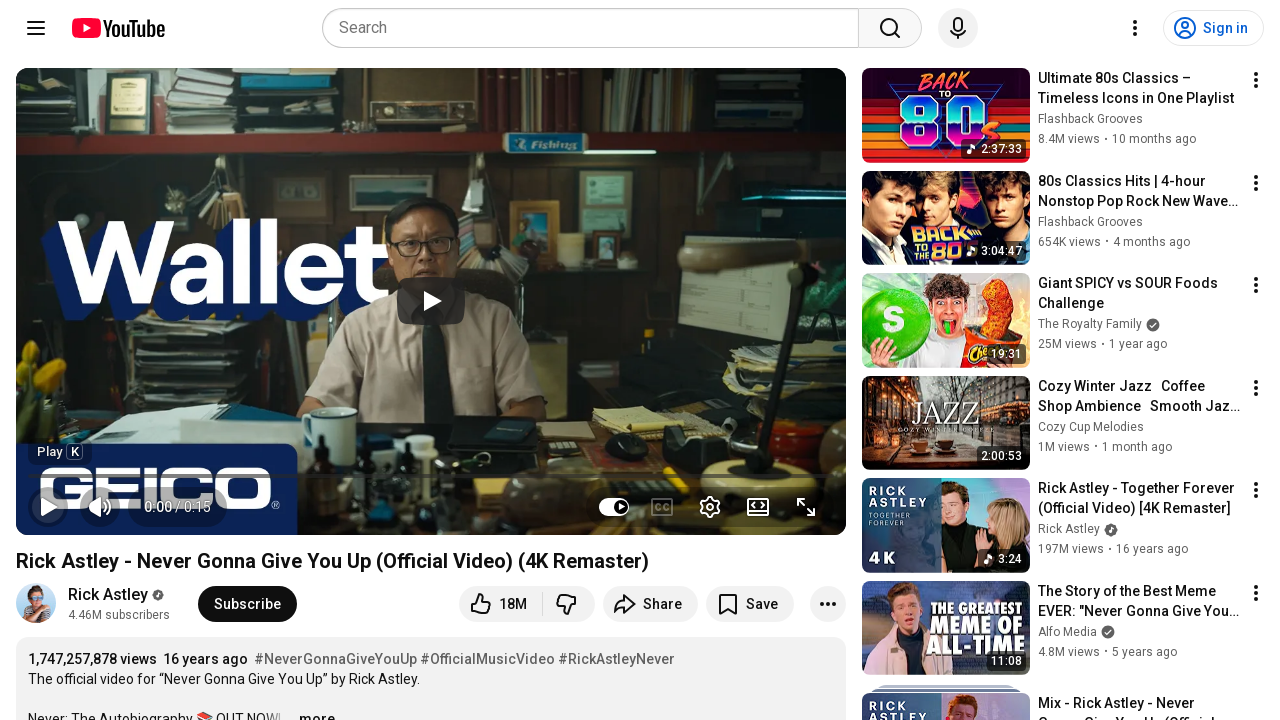

Clicked play/pause button to resume video playback at (48, 507) on .ytp-play-button
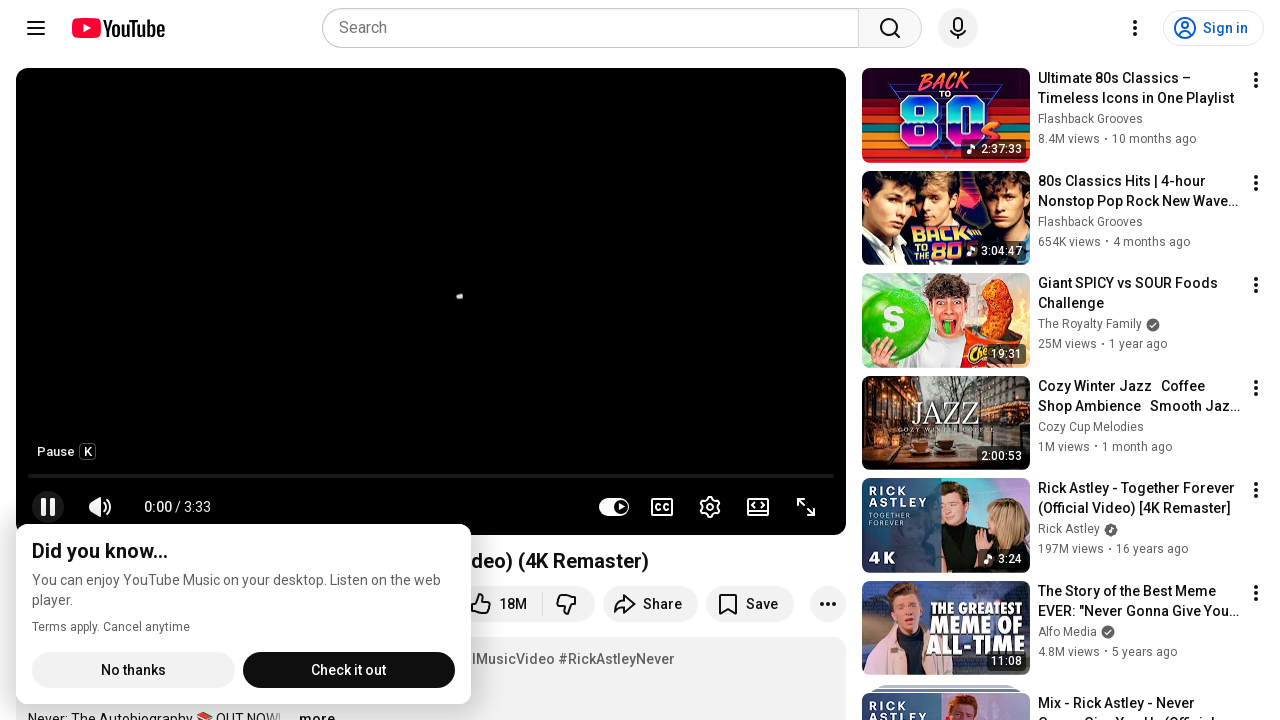

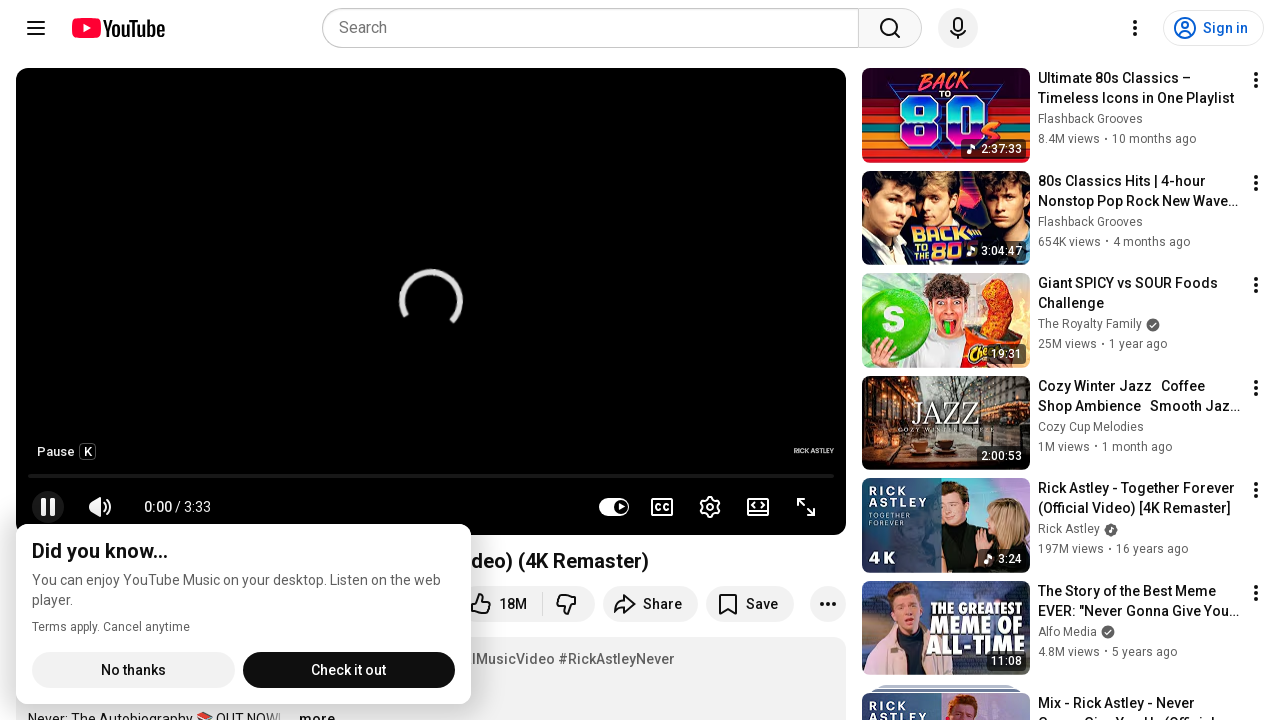